Tests keyboard events by filling a search query in DuckDuckGo's search box and pressing Enter to submit the search

Starting URL: https://www.DuckDuckGo.com/

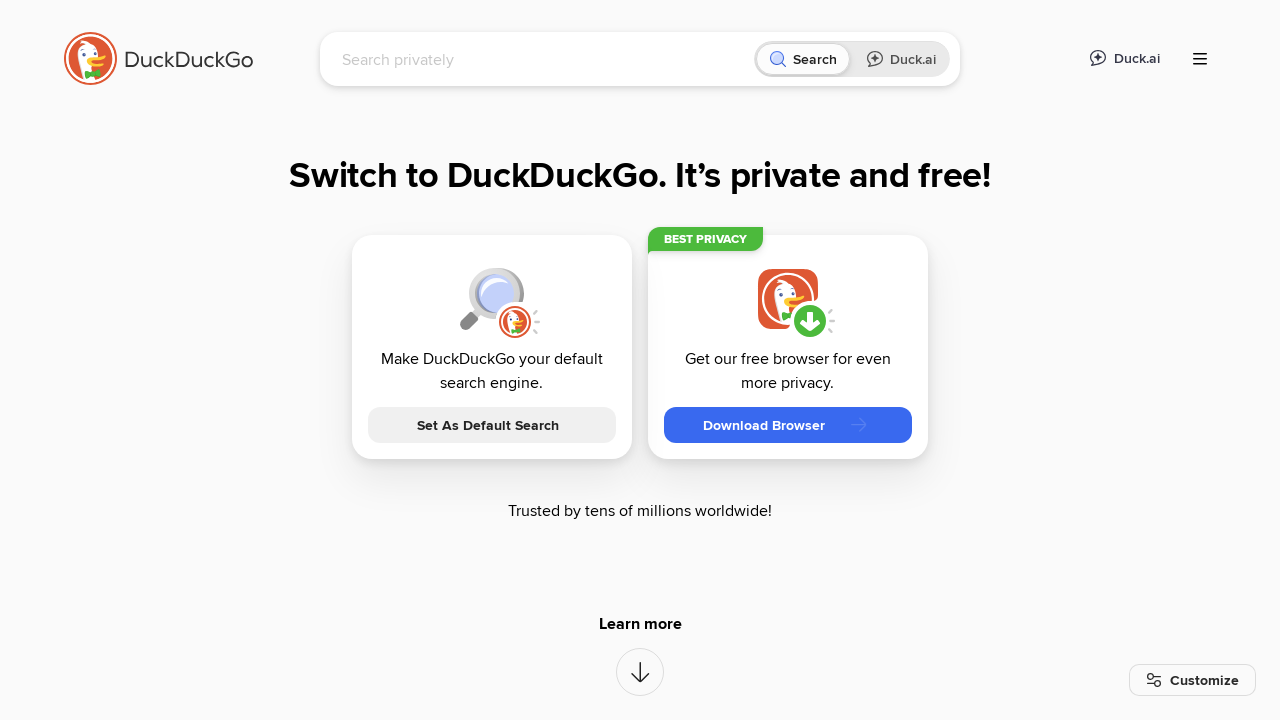

Filled search combobox with 'Mukesh Otwani' on internal:role=combobox
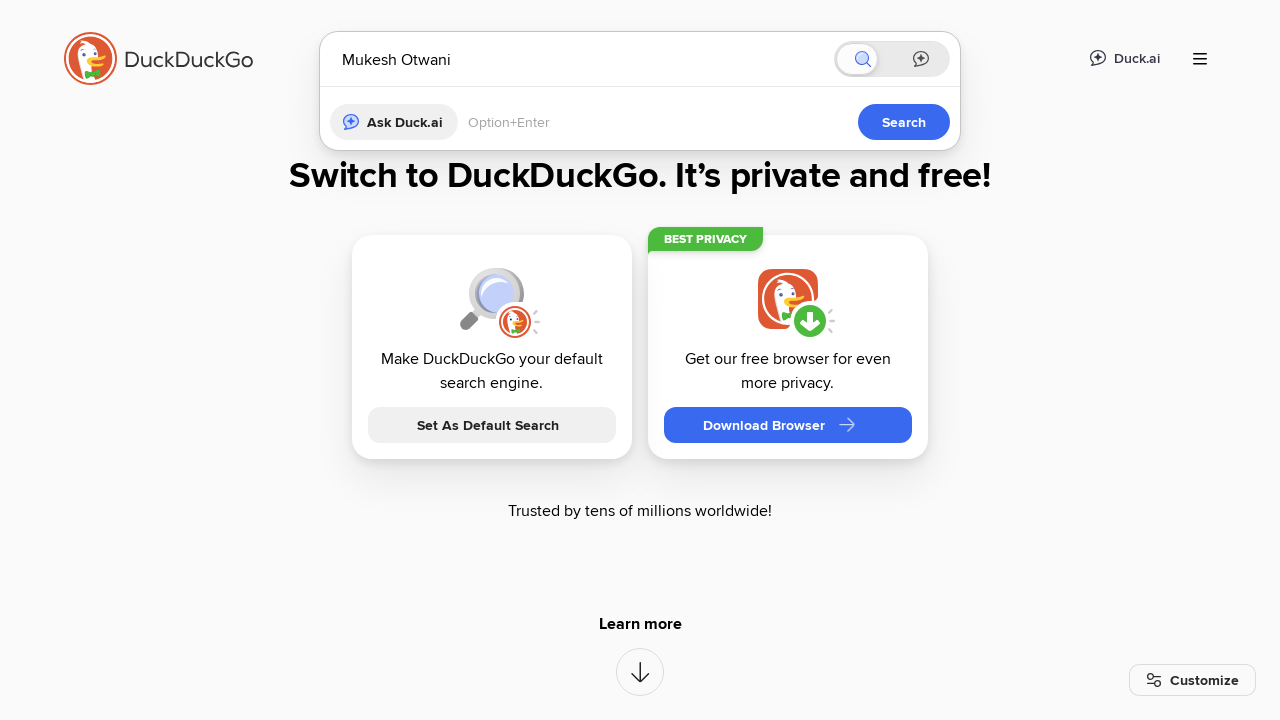

Pressed Enter to submit search query
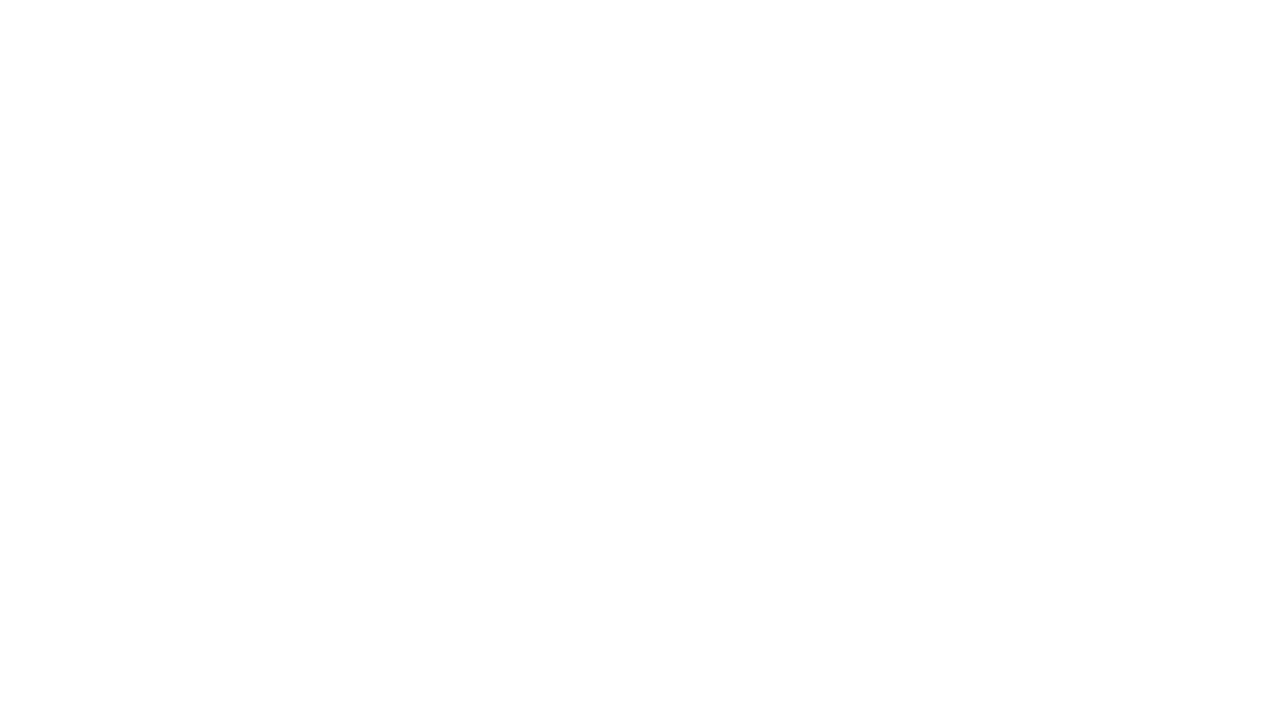

Search results loaded and network became idle
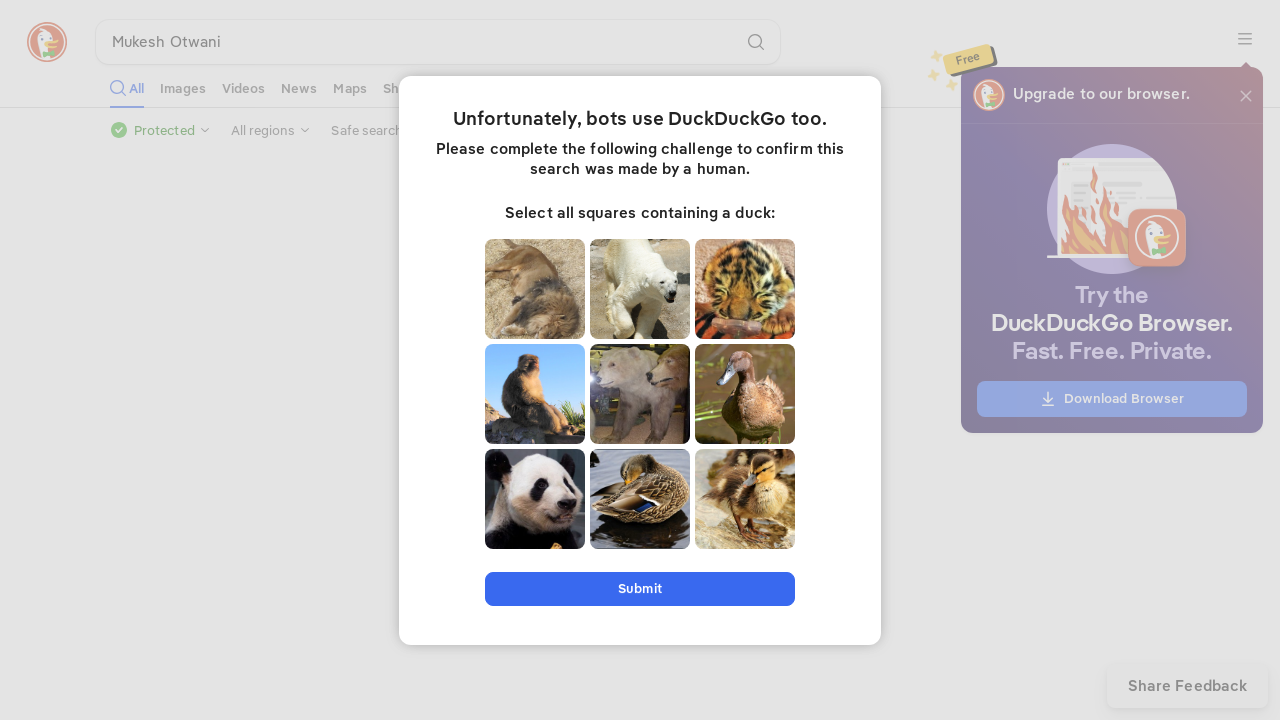

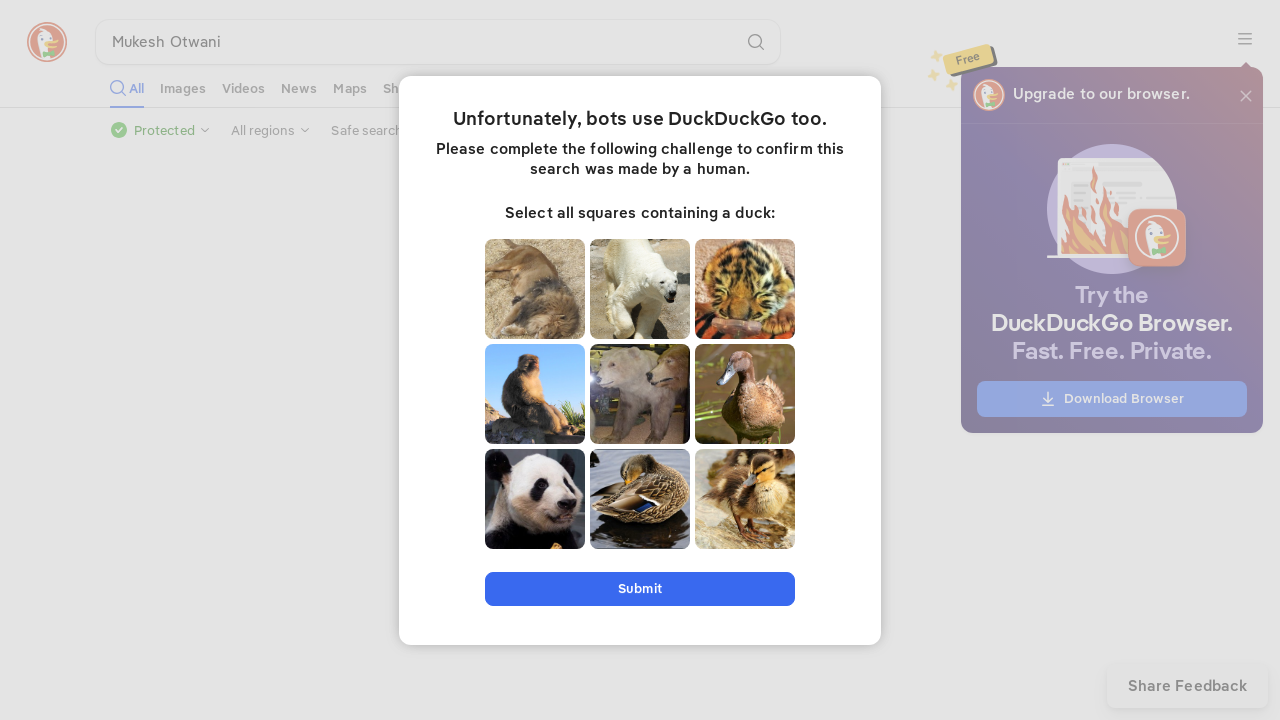